Tests parent-to-child window handling by clicking a link that opens a new window, switching to the child window to extract text, then switching back to the parent window and filling a form field with the extracted data.

Starting URL: https://rahulshettyacademy.com/loginpagePractise/#

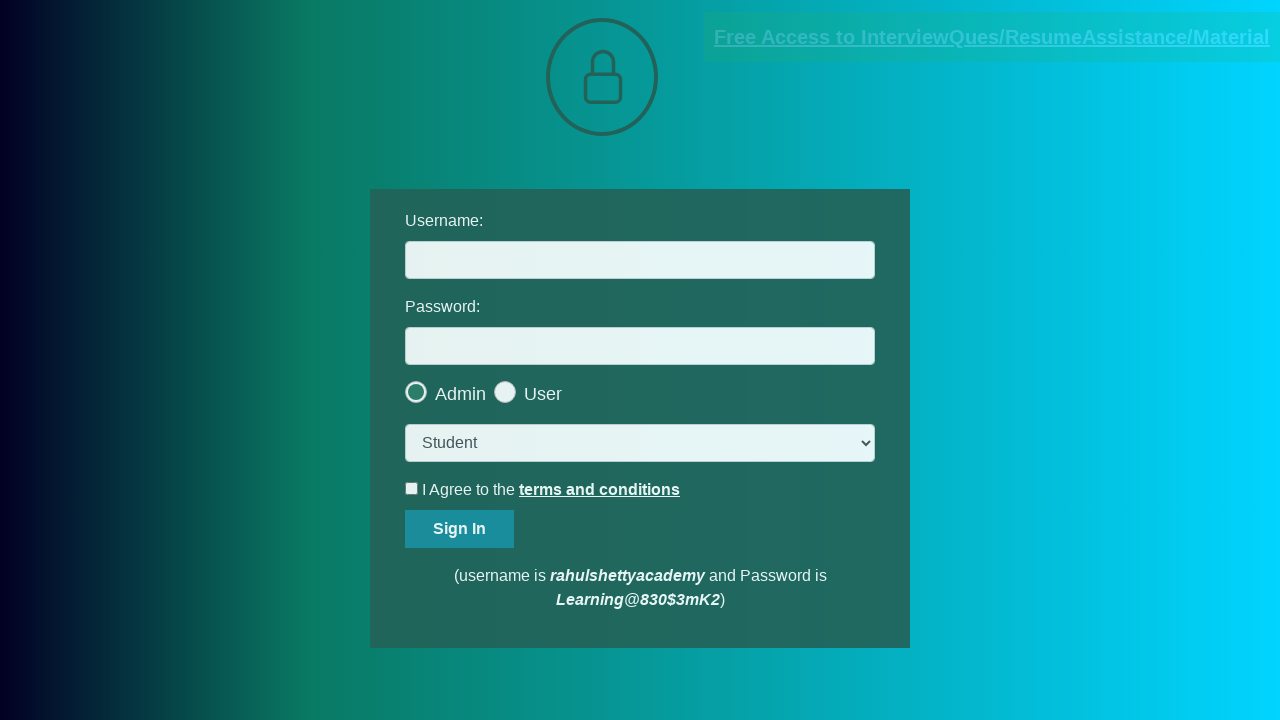

Clicked blinking text link to open child window at (992, 37) on .blinkingText
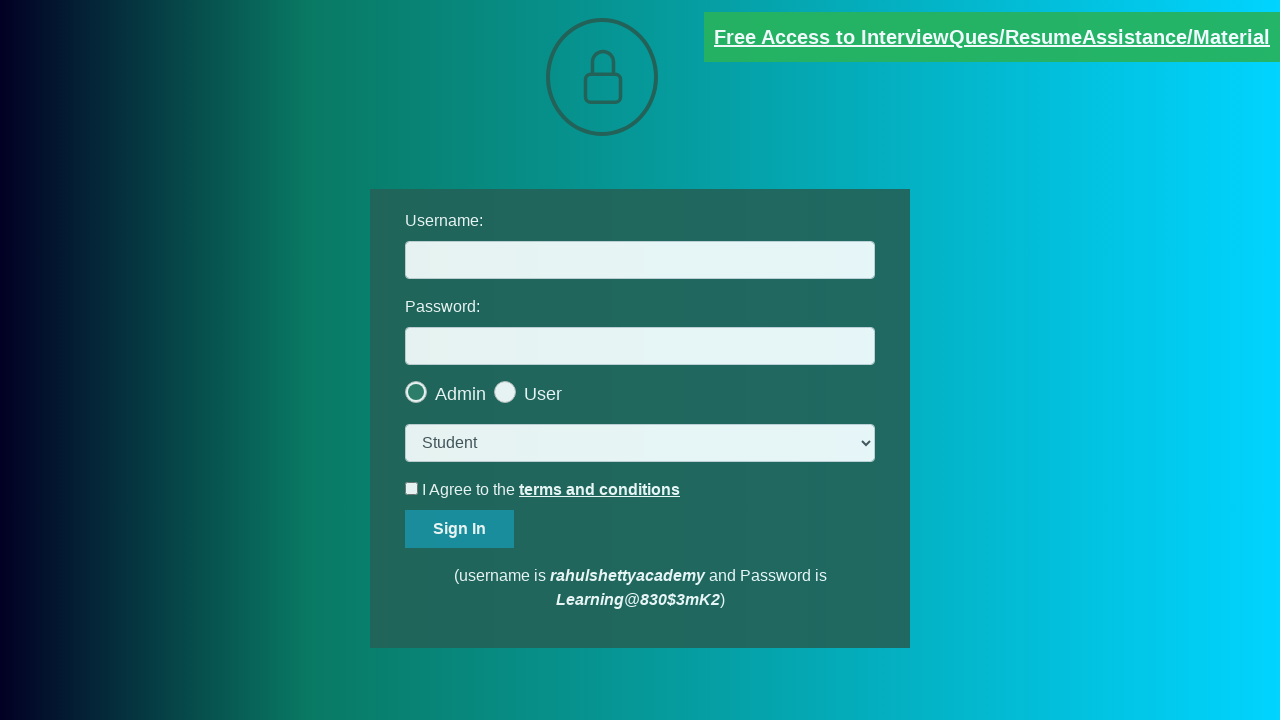

Captured child window reference
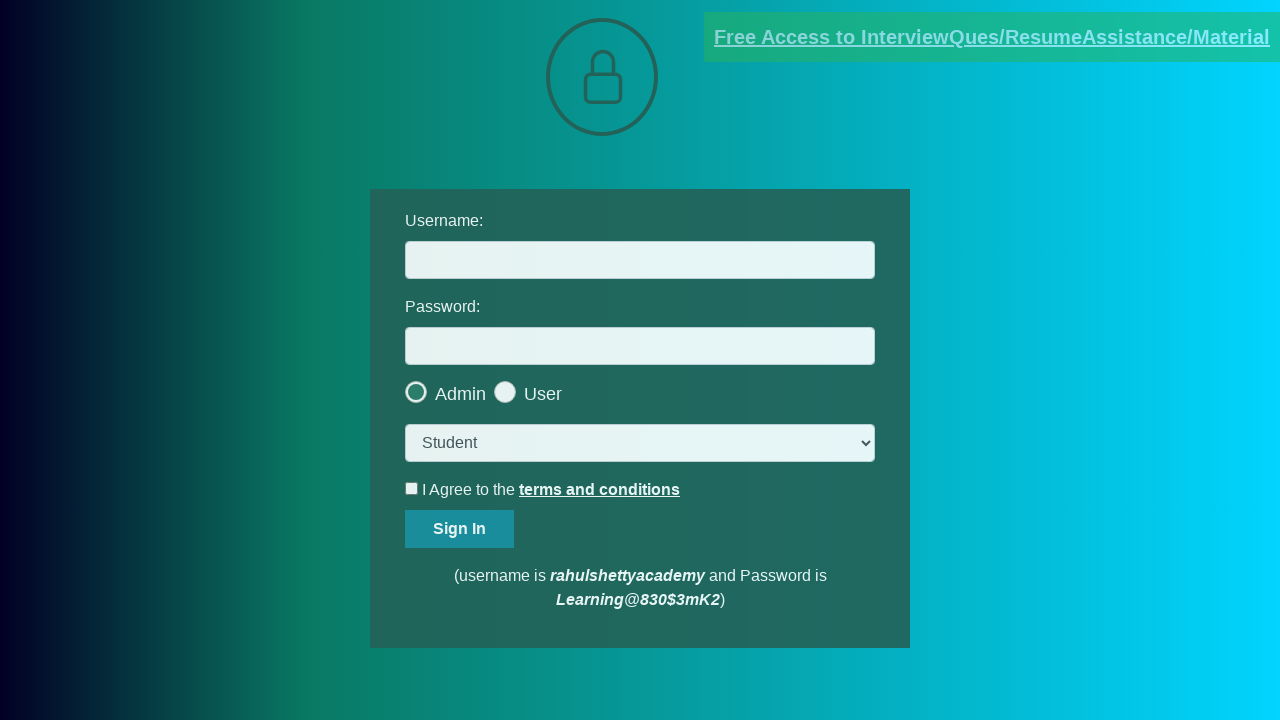

Child window fully loaded
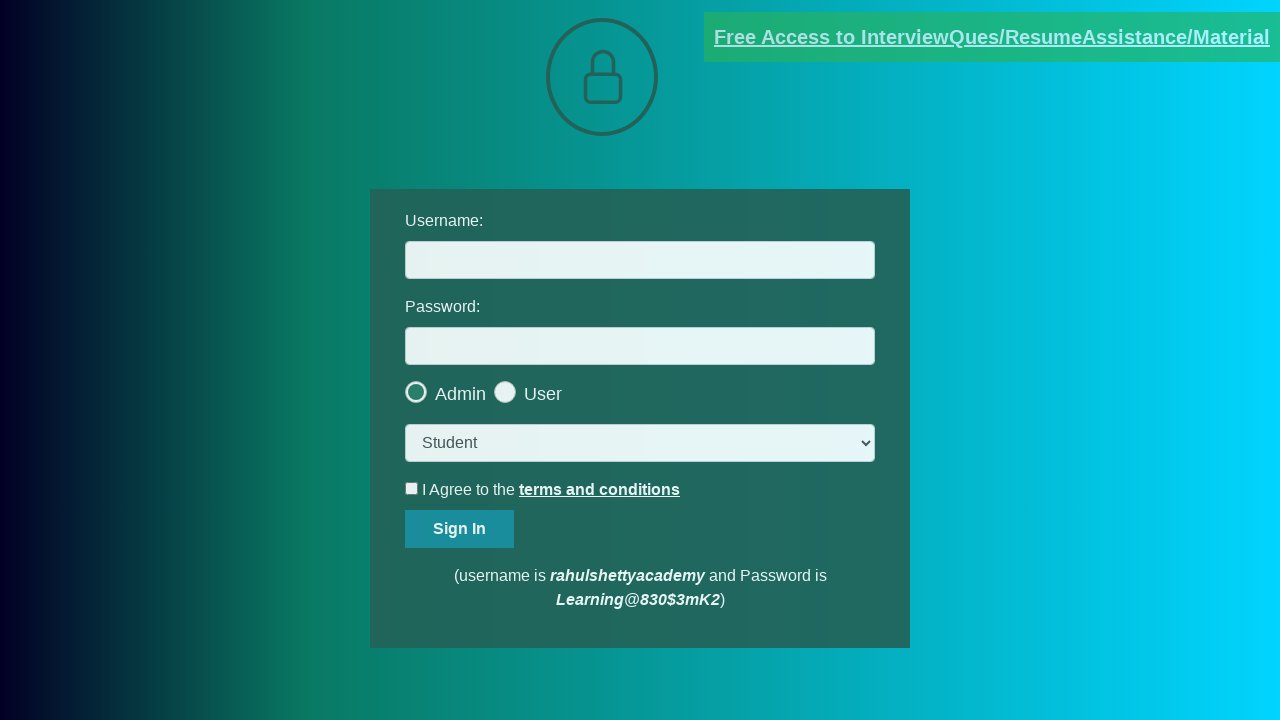

Extracted text from child window paragraph element
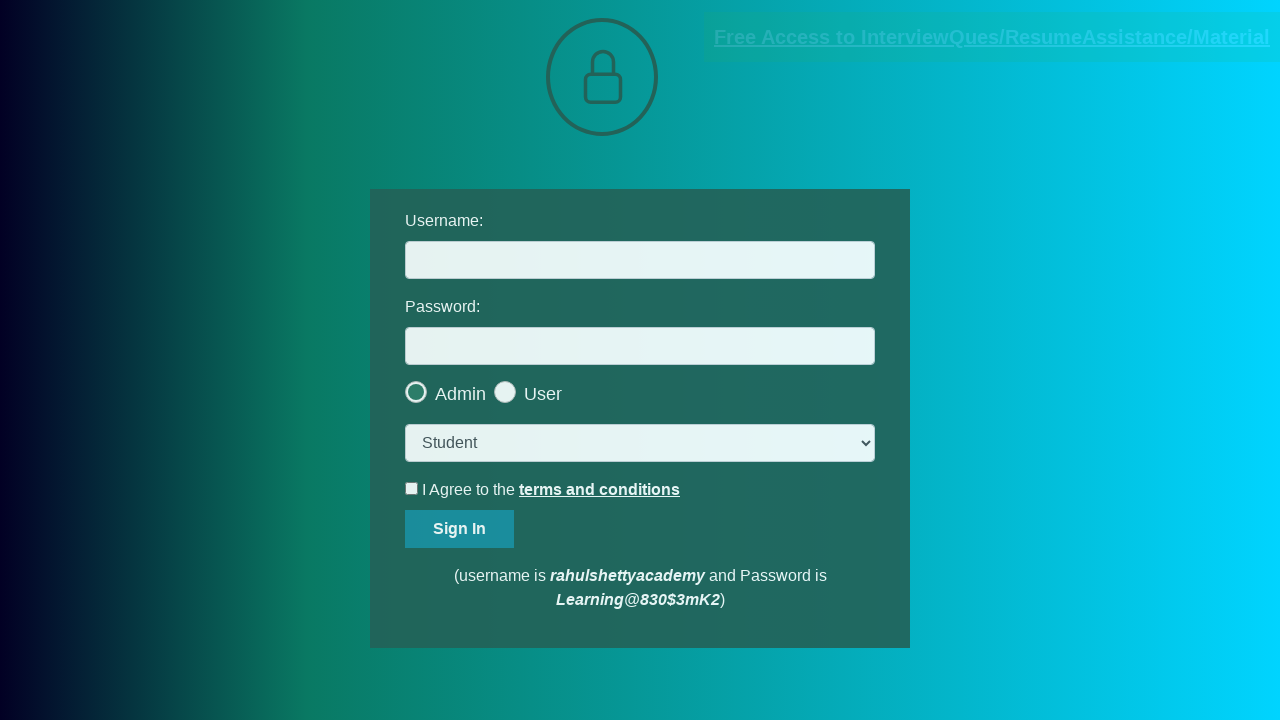

Parsed email ID from extracted text: mentor@rahulshettyacademy.com
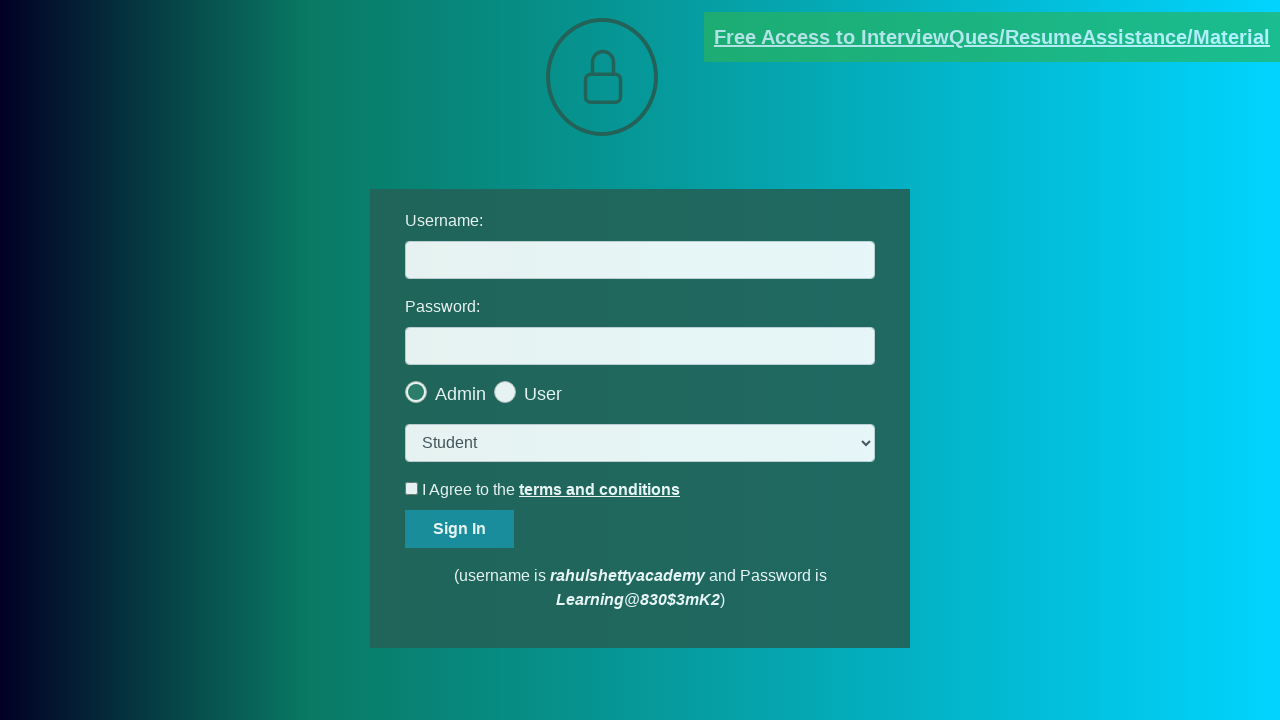

Filled username field on parent page with extracted email: mentor@rahulshettyacademy.com on #username
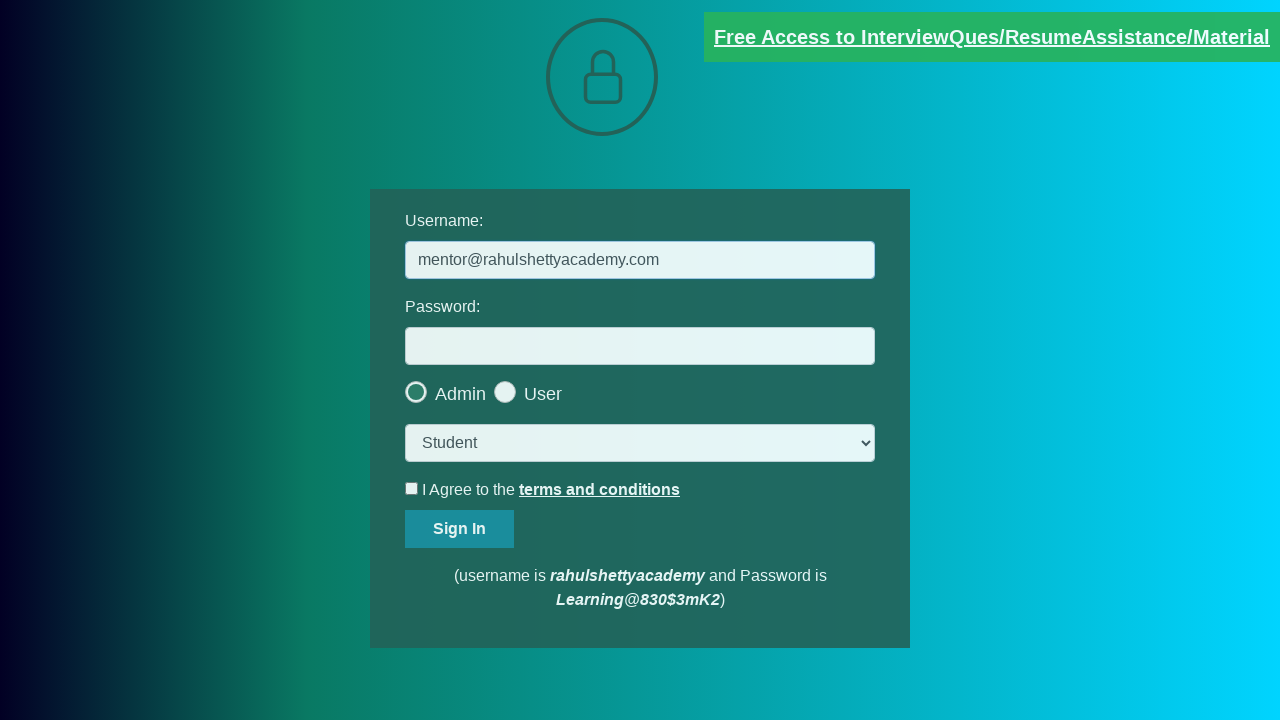

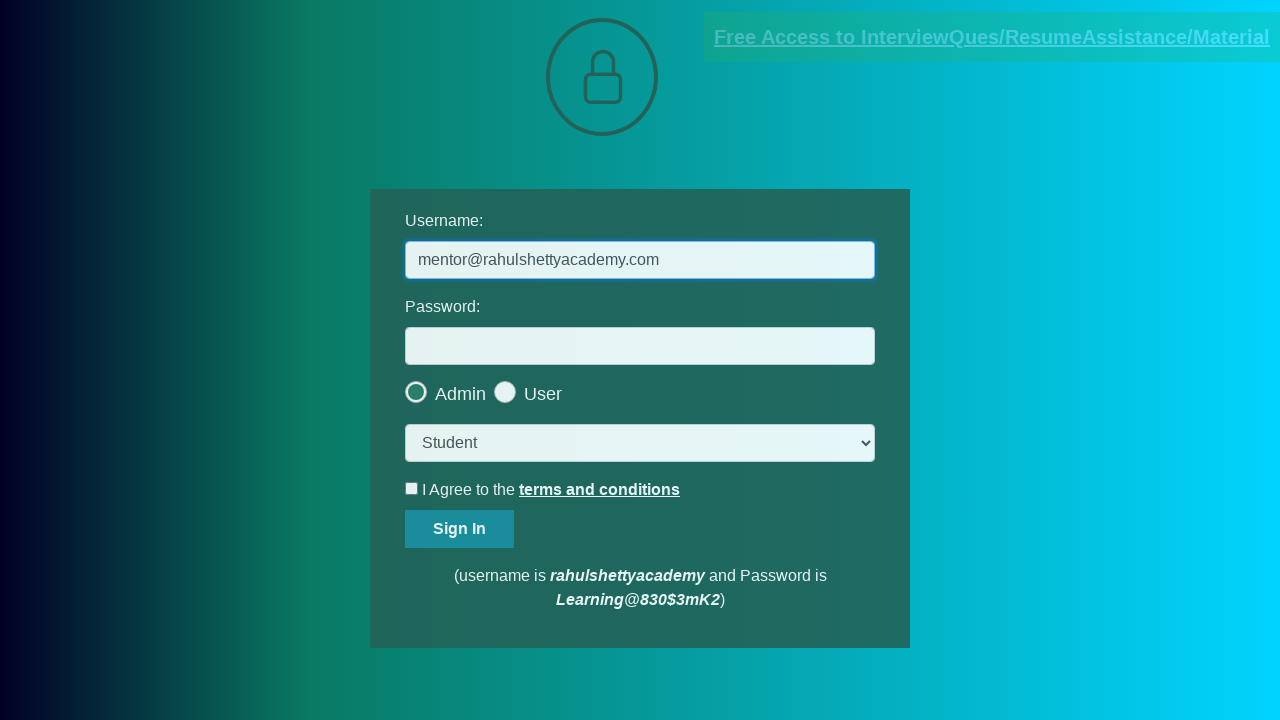